Tests clearing completed todo items by selecting all items and clicking the clear completed button

Starting URL: https://todomvc.com/examples/react/dist/

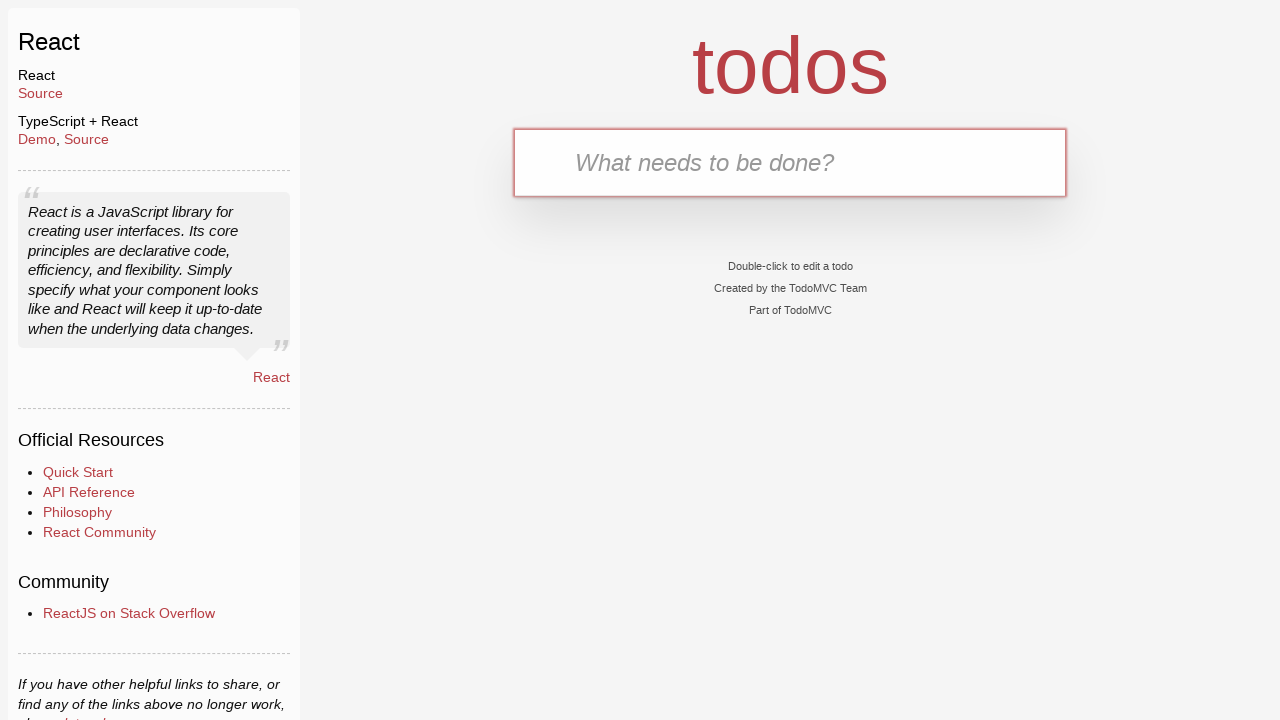

Waited for todo input field to be ready
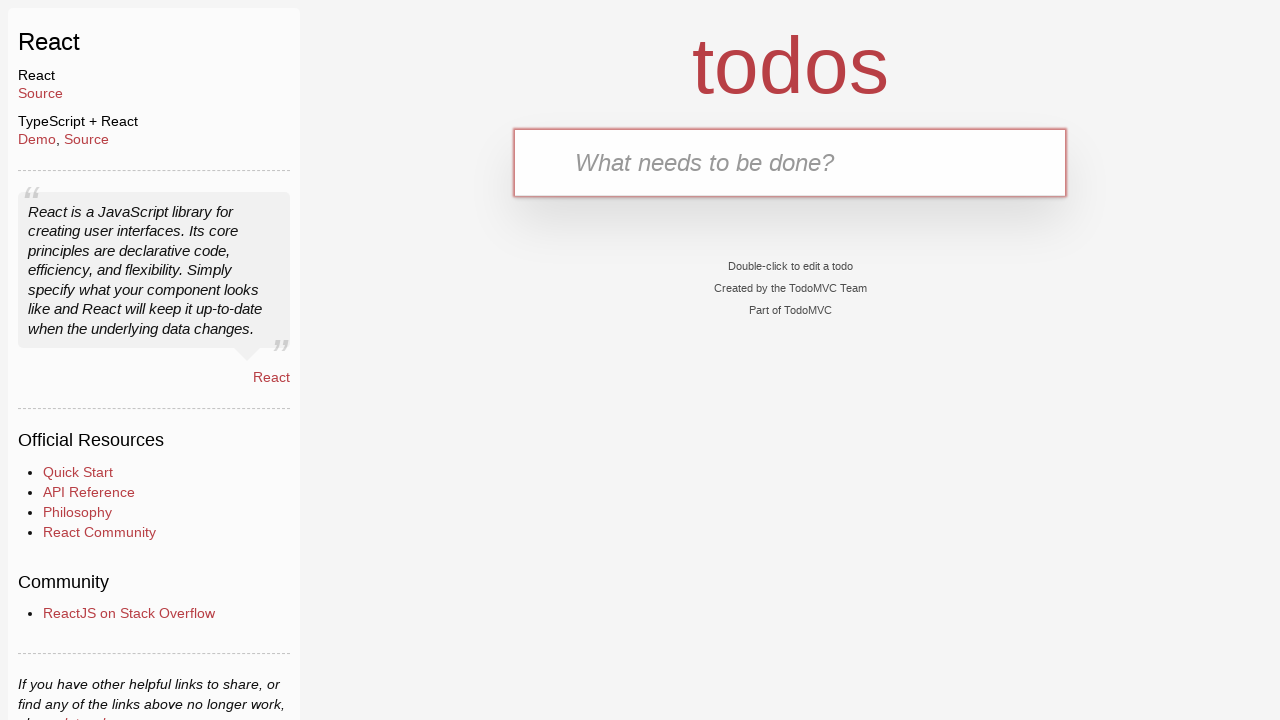

Filled todo input with 'Todo item 1' on input#todo-input
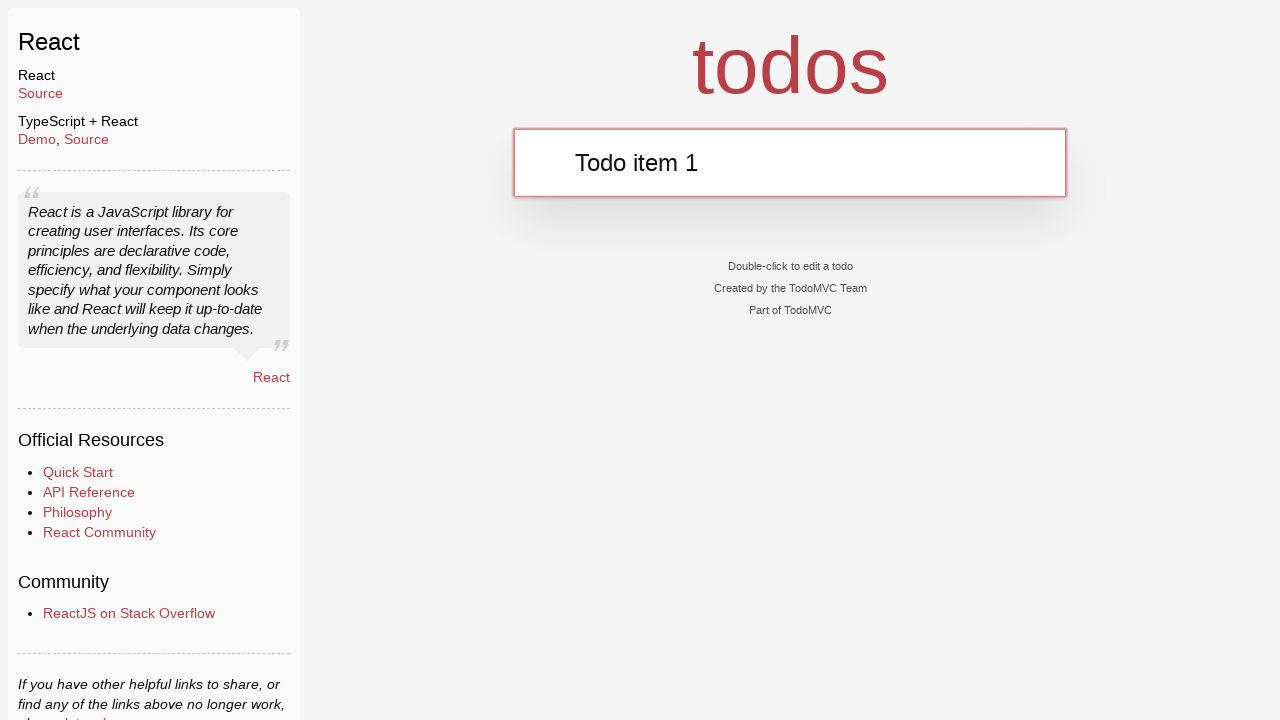

Pressed Enter to add first todo item on input#todo-input
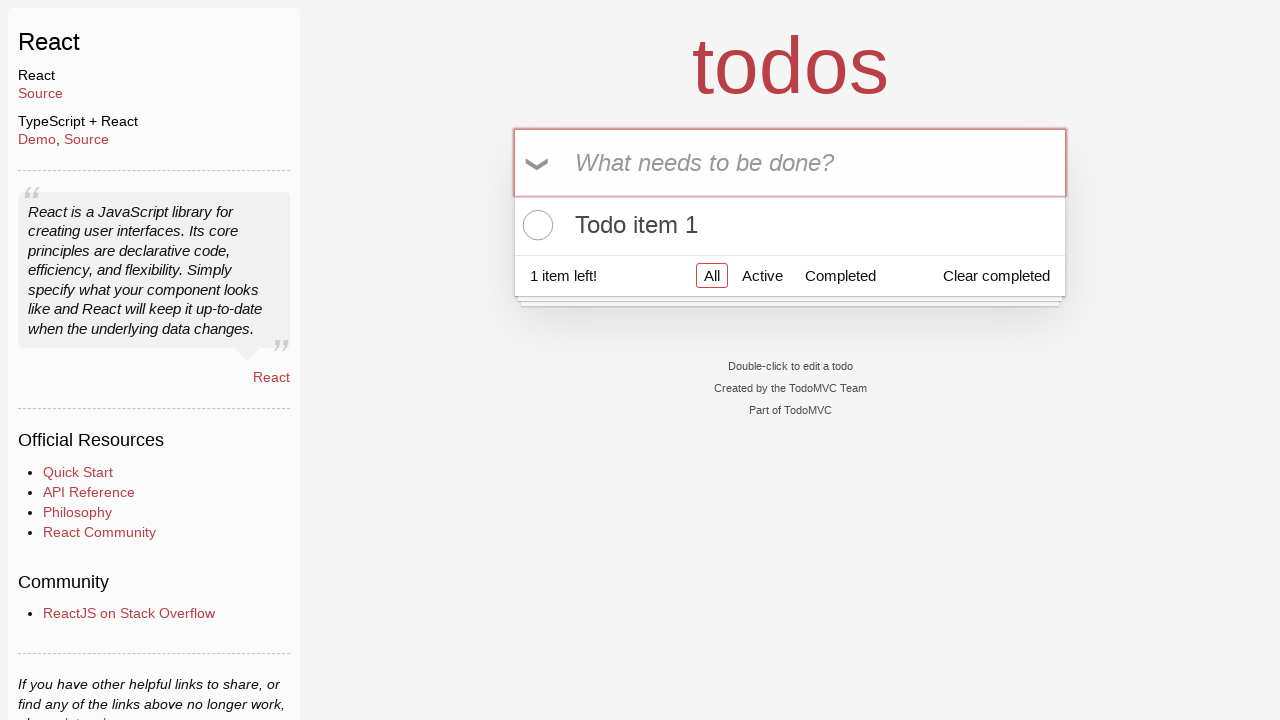

Filled todo input with 'Todo item 2' on input#todo-input
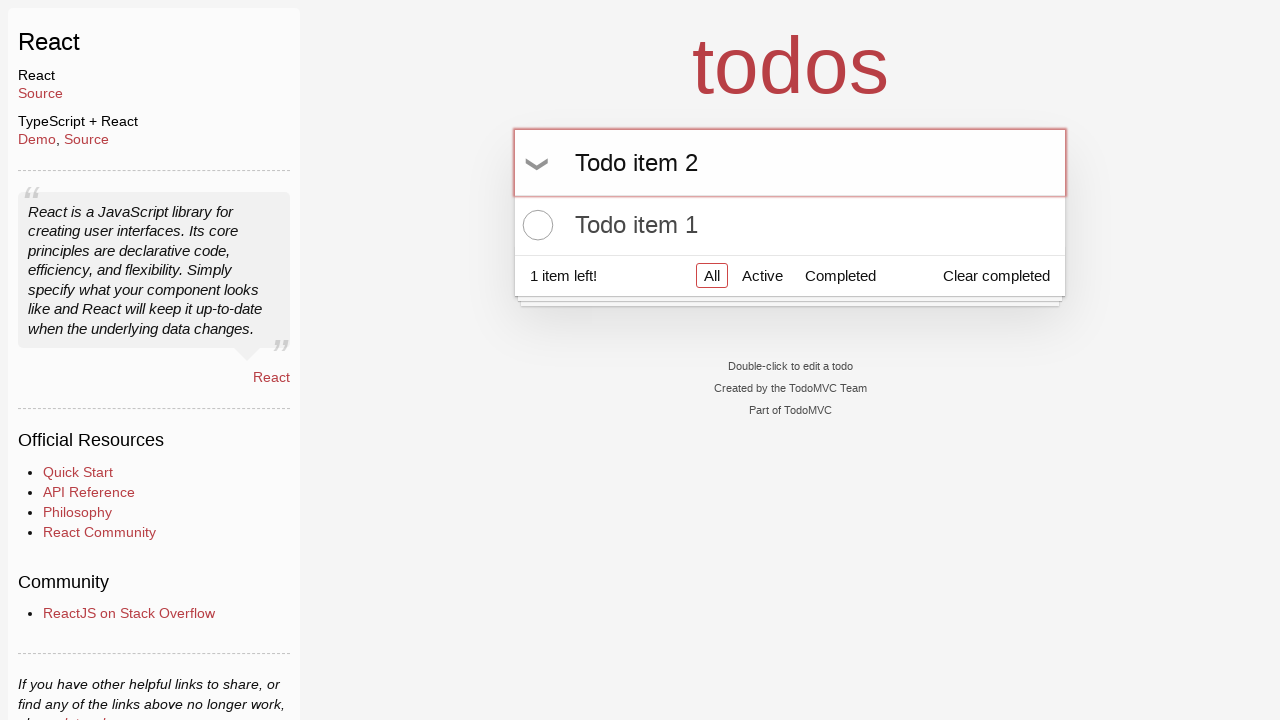

Pressed Enter to add second todo item on input#todo-input
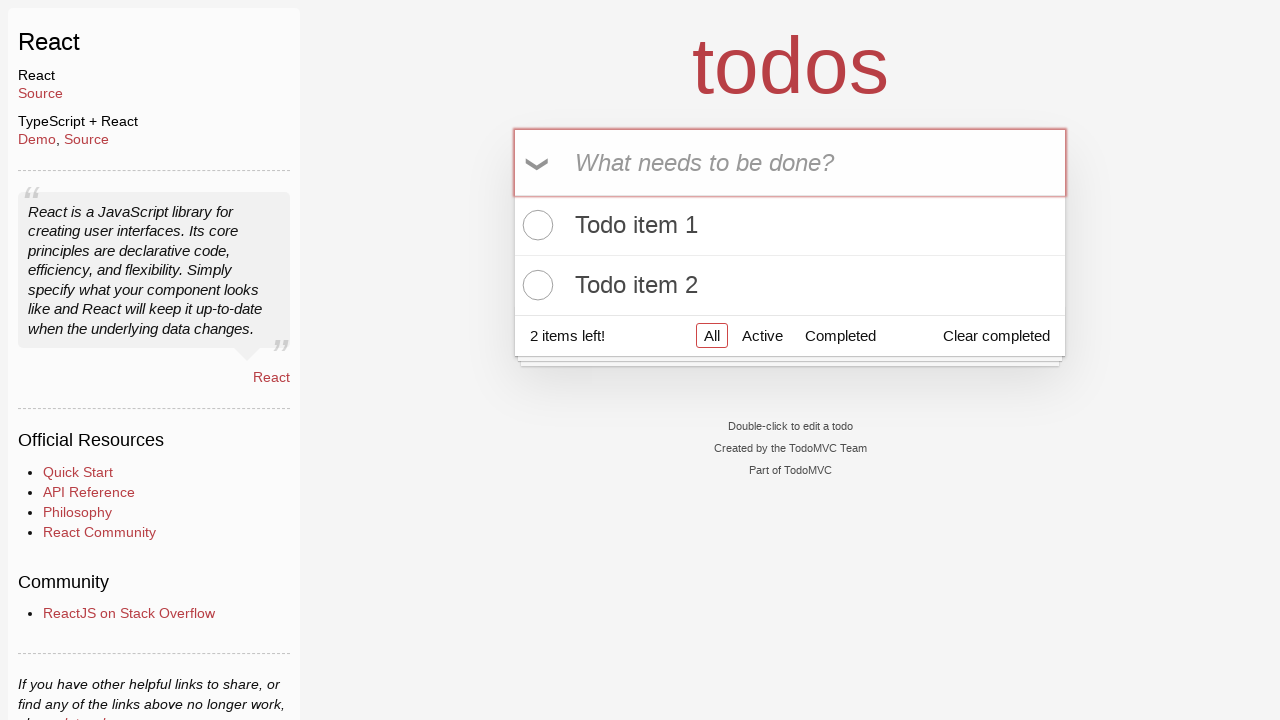

Waited for todo items to appear in the list
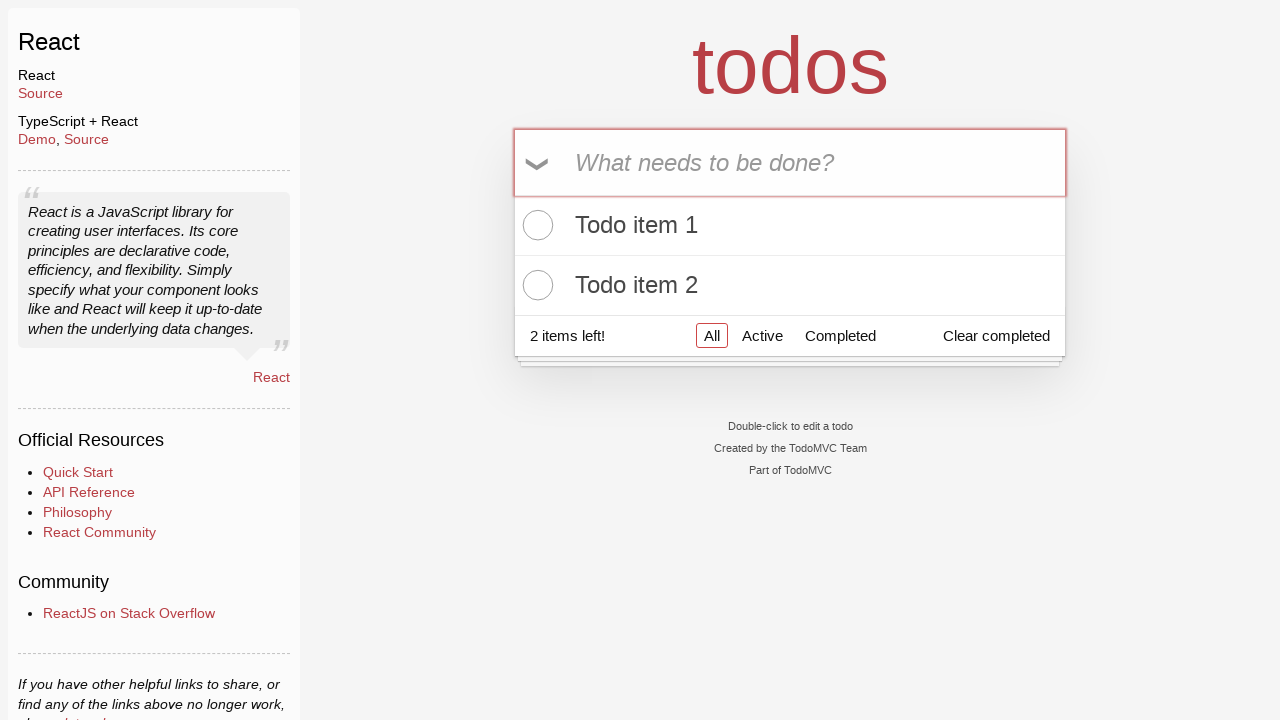

Clicked checkbox to select first todo item at (539, 163) on (//input[@type='checkbox'])[1]
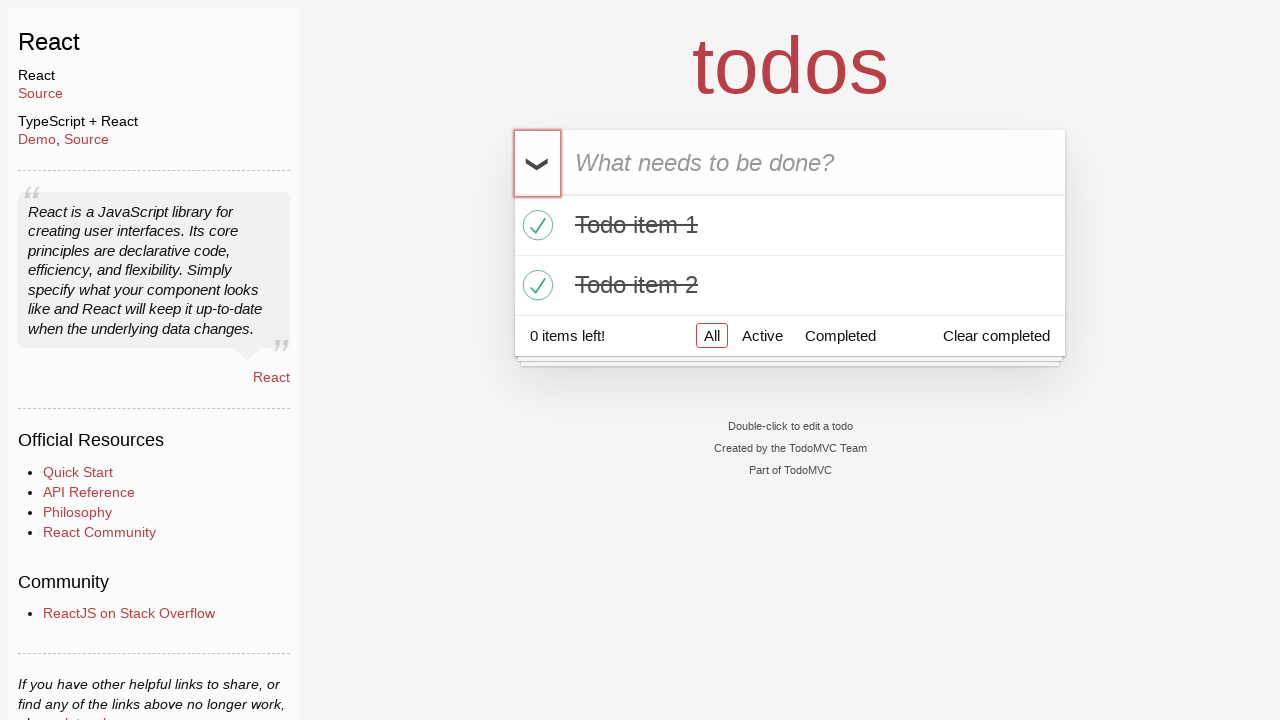

Clicked clear completed button to remove completed items at (996, 335) on button.clear-completed
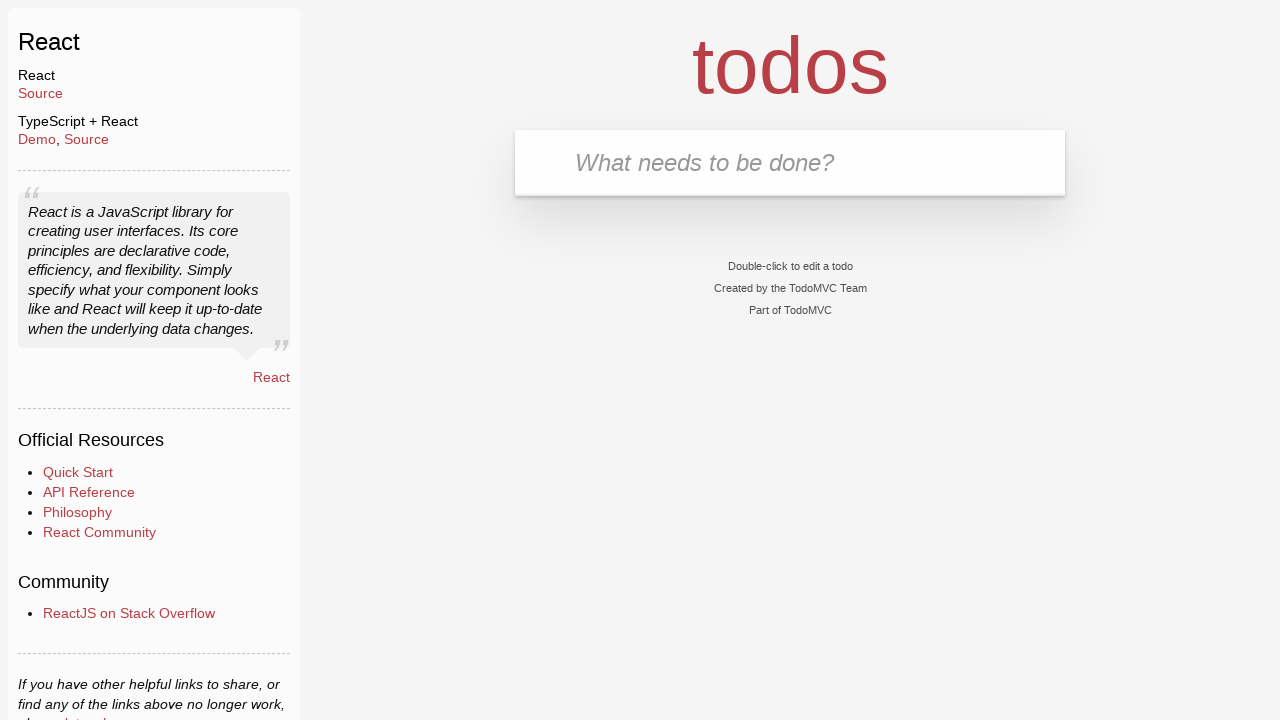

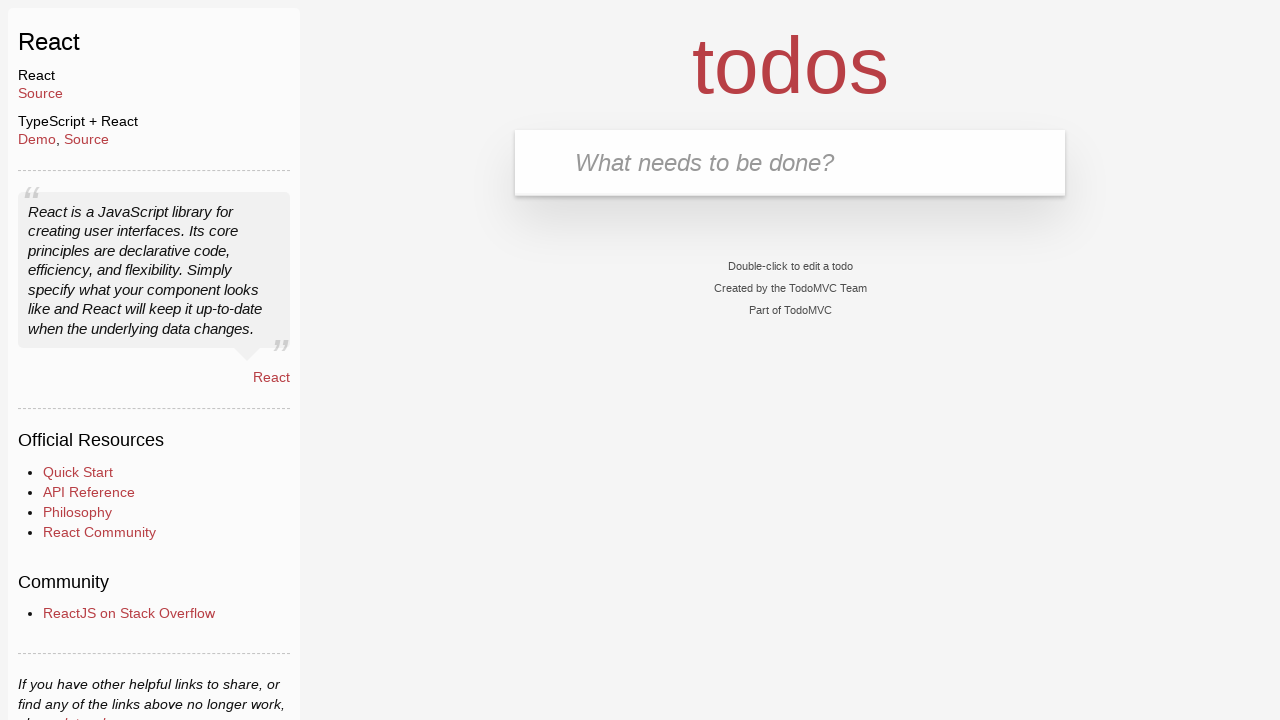